Tests selecting individual non-consecutive items using Ctrl+click

Starting URL: https://automationfc.github.io/jquery-selectable/

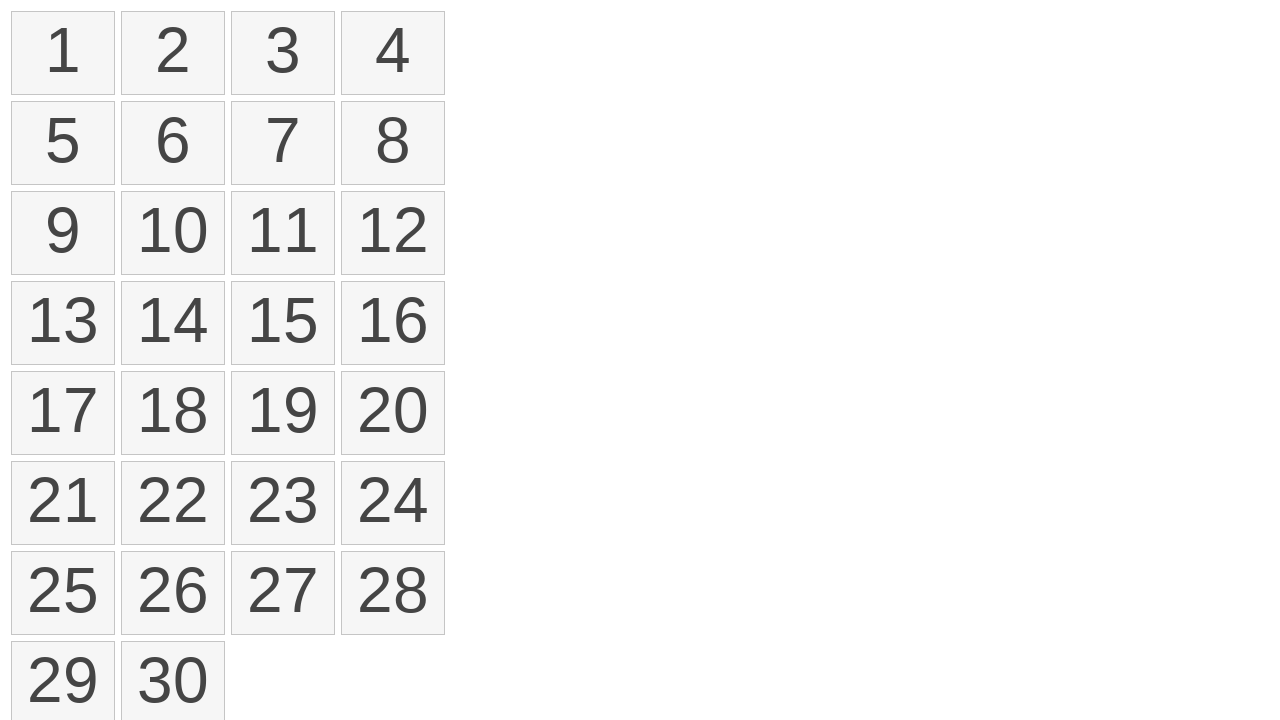

Retrieved all selectable number elements
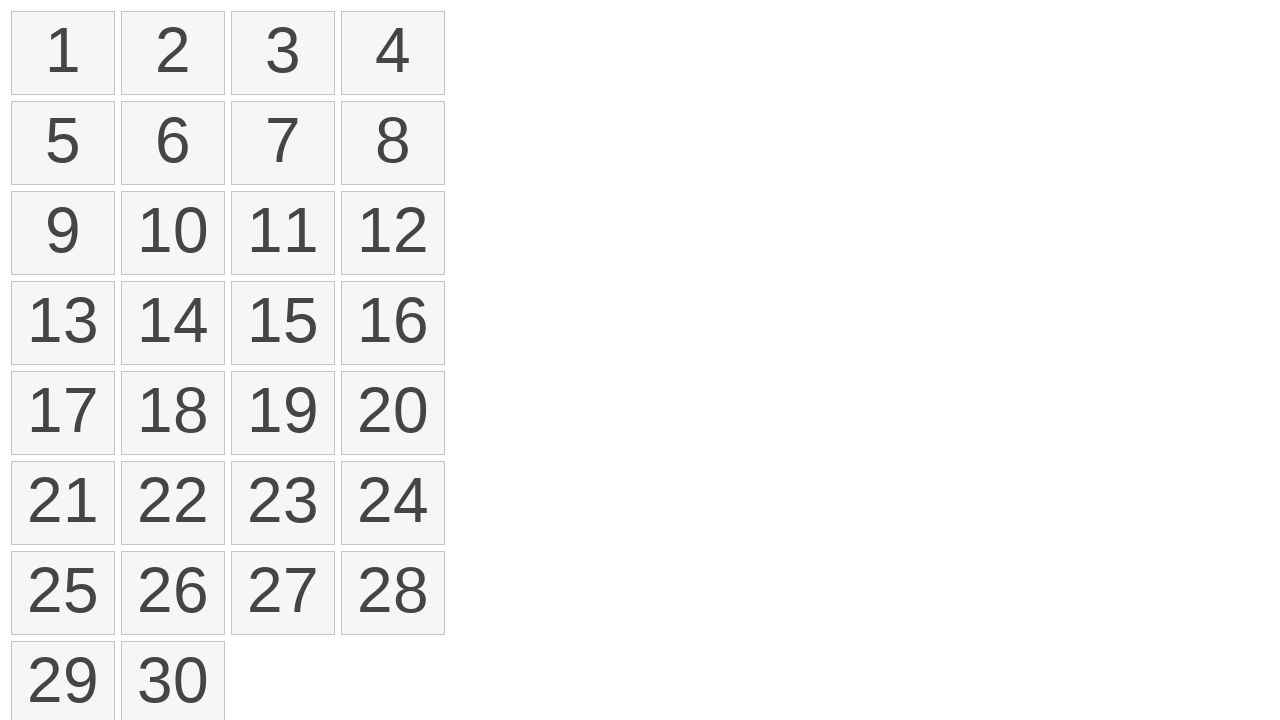

Pressed and held Control key for multi-select
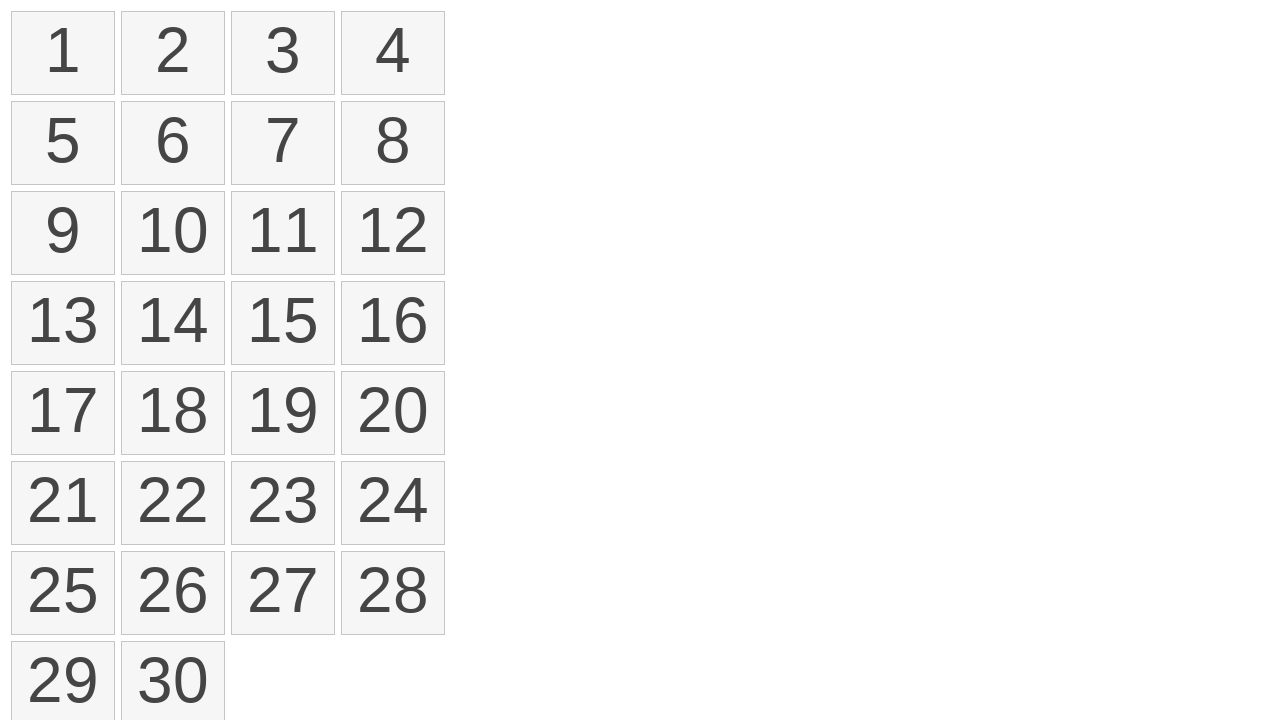

Ctrl+clicked element 1 at (63, 53) on li.ui-state-default >> nth=0
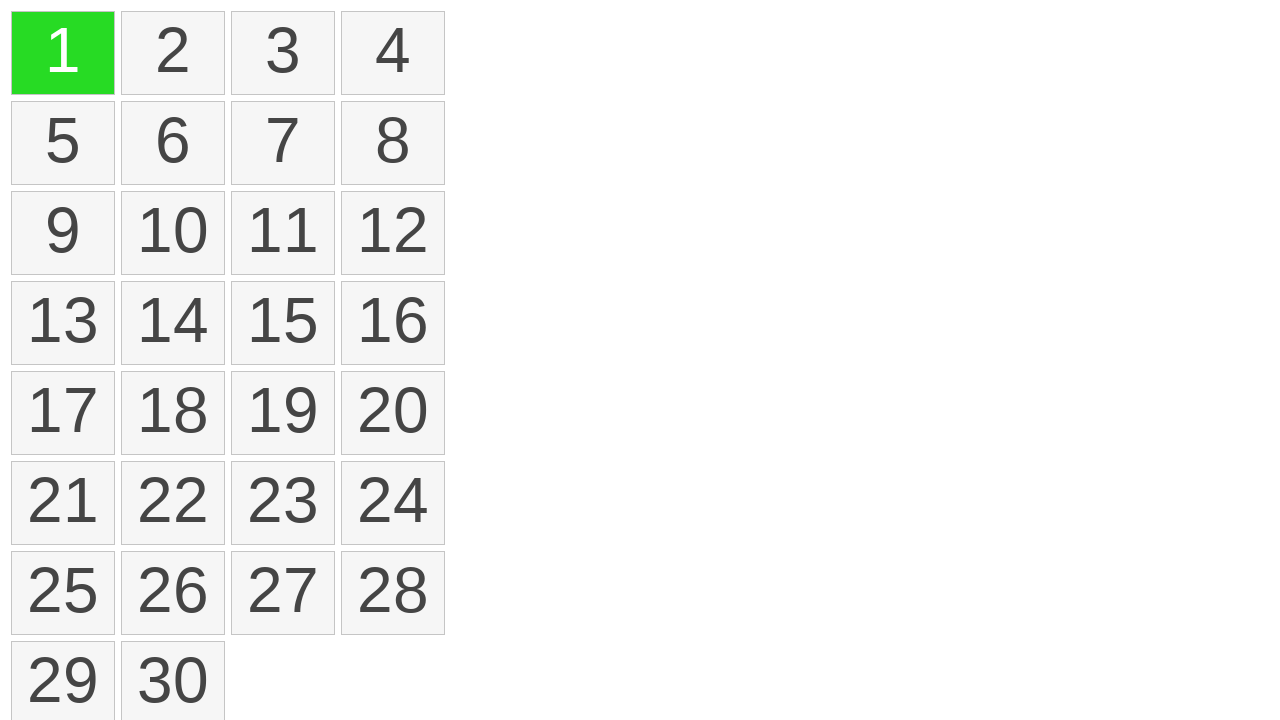

Ctrl+clicked element 3 at (283, 53) on li.ui-state-default >> nth=2
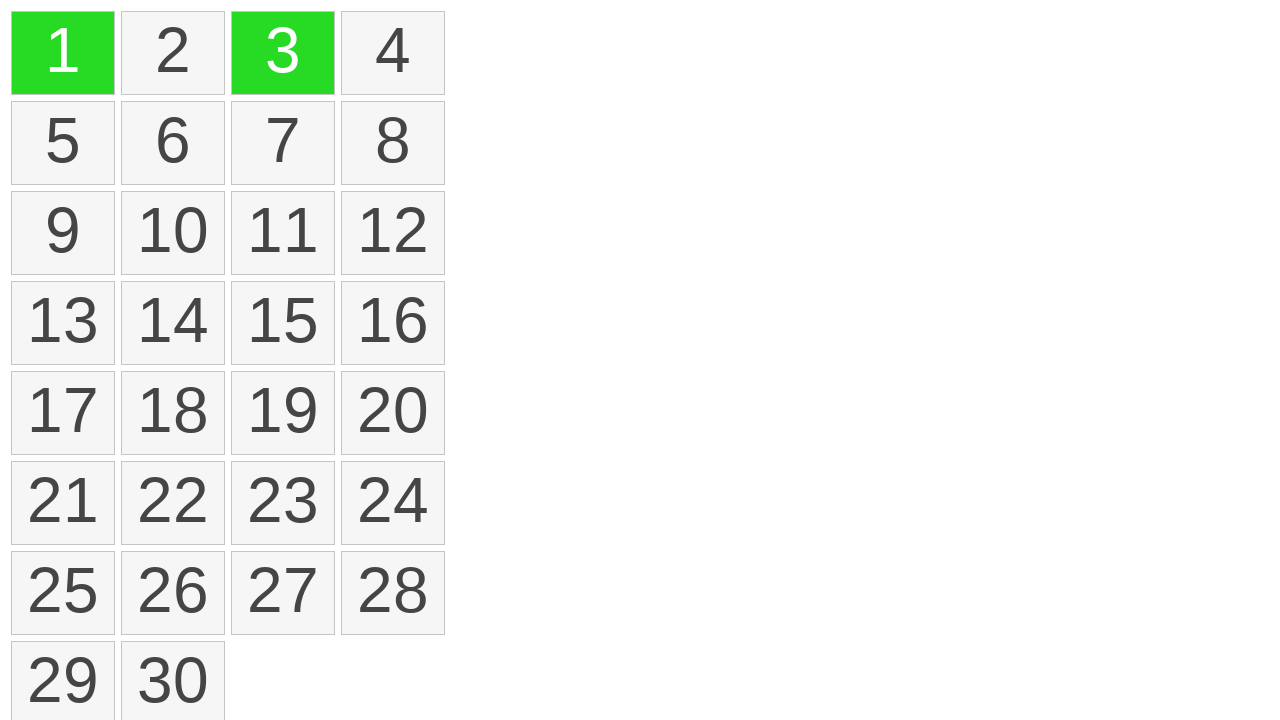

Ctrl+clicked element 6 at (173, 143) on li.ui-state-default >> nth=5
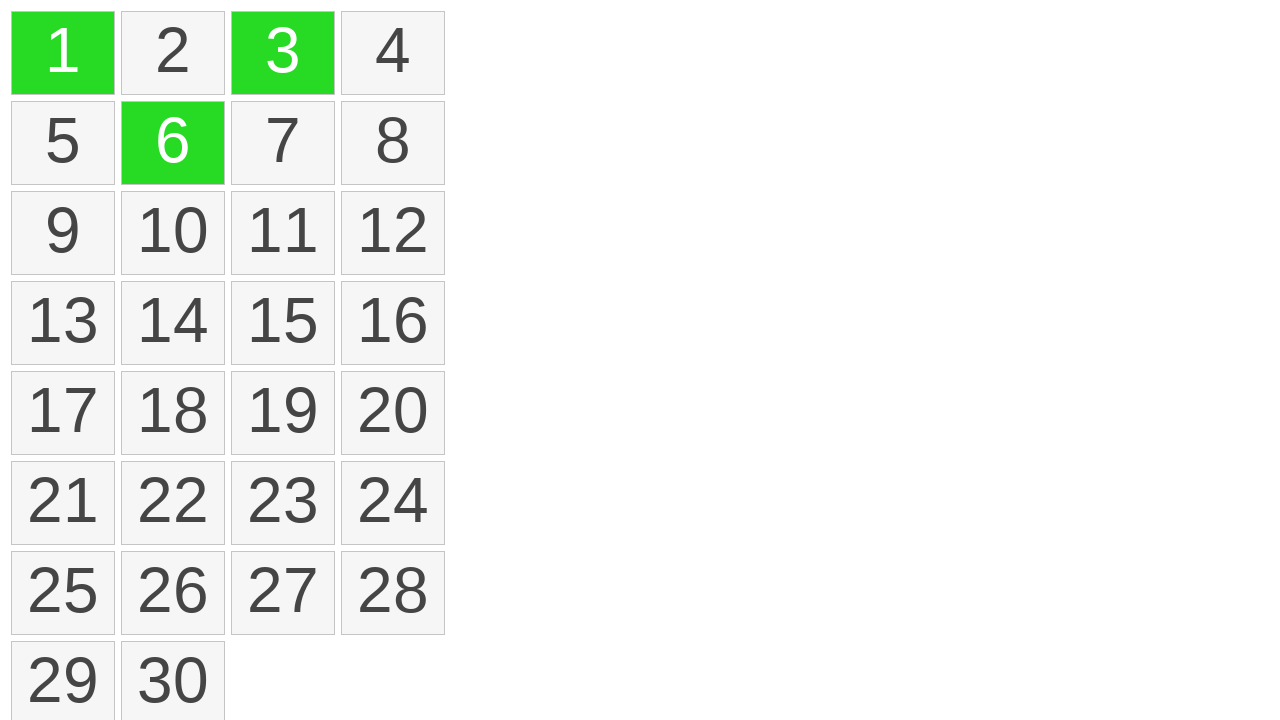

Ctrl+clicked element 11 at (283, 233) on li.ui-state-default >> nth=10
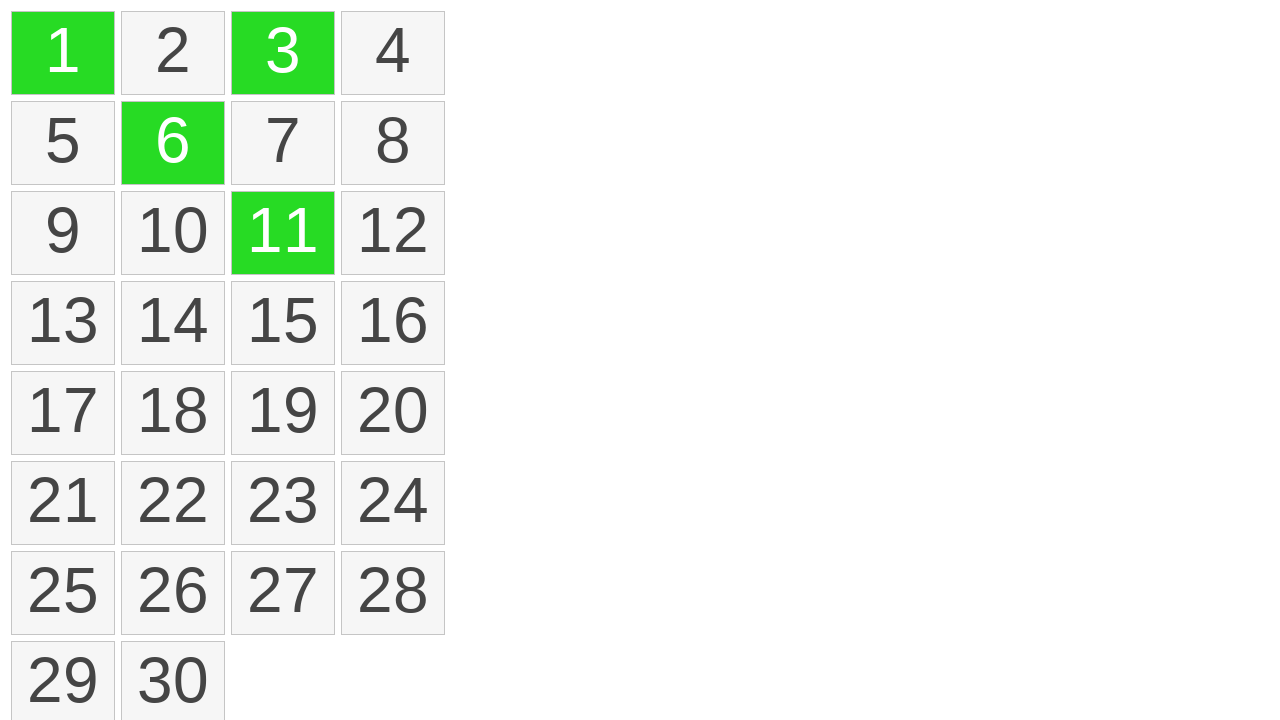

Released Control key
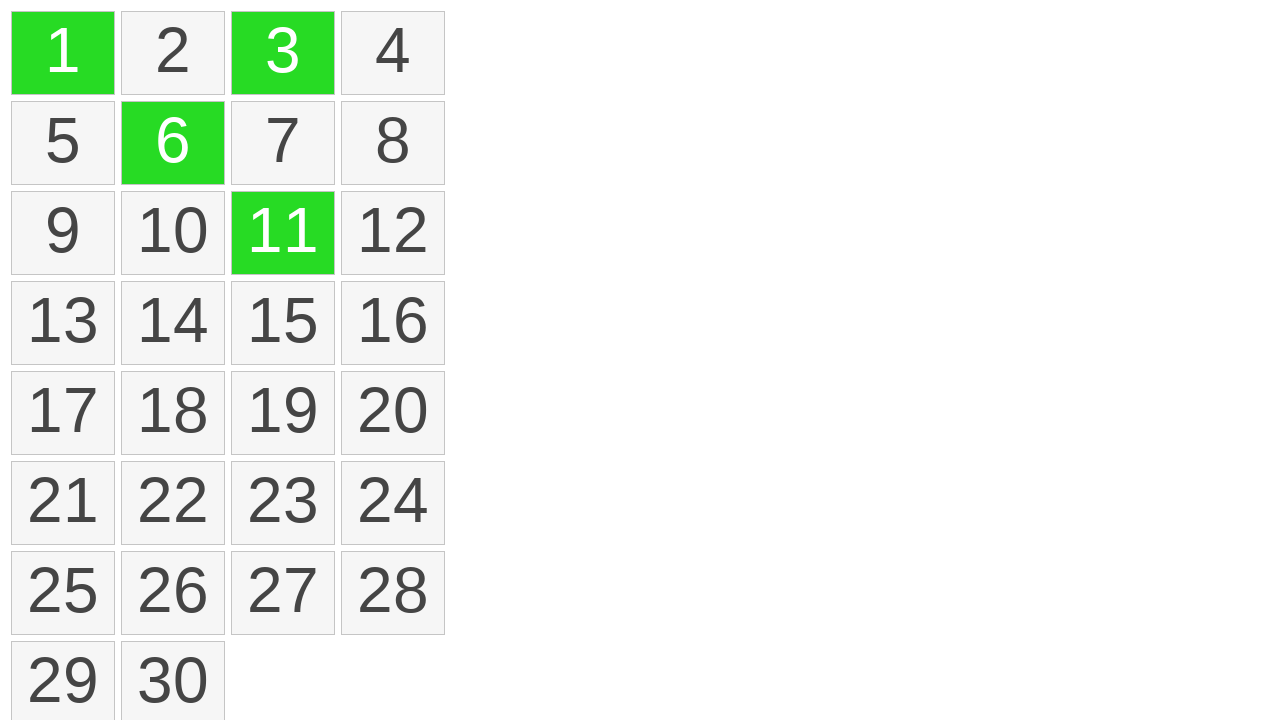

Retrieved all selected elements
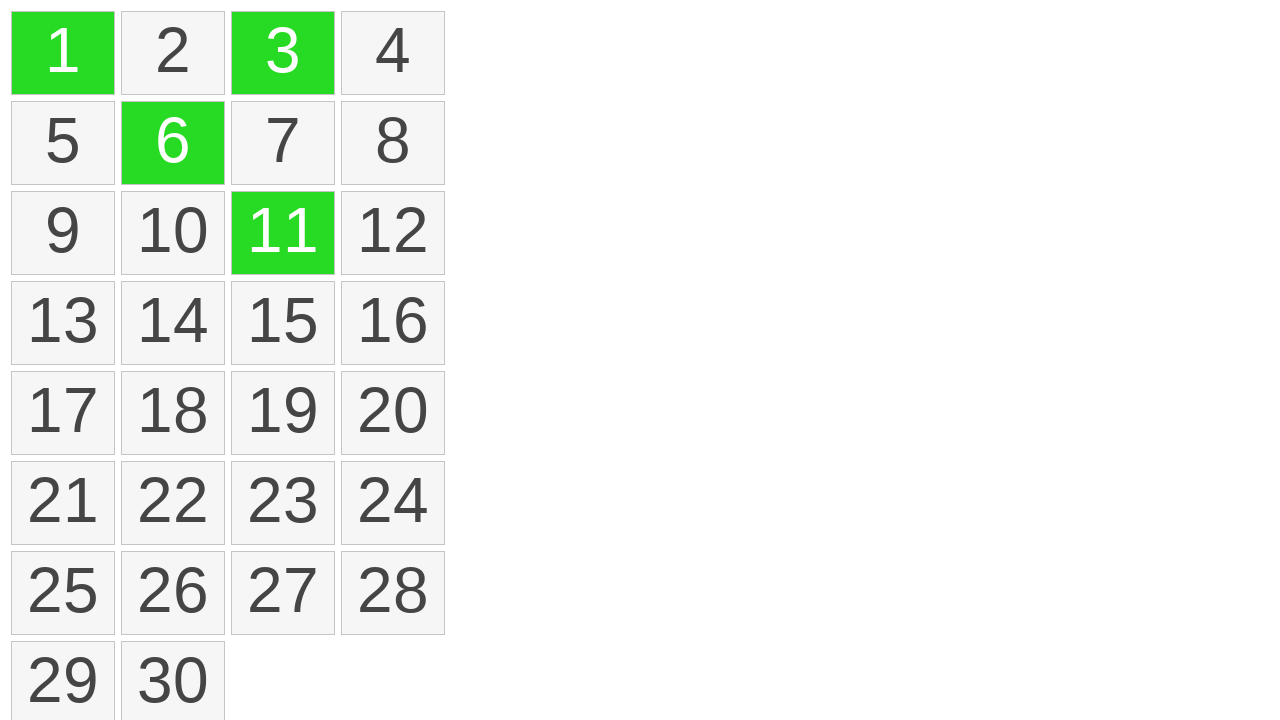

Verified that 4 elements are selected
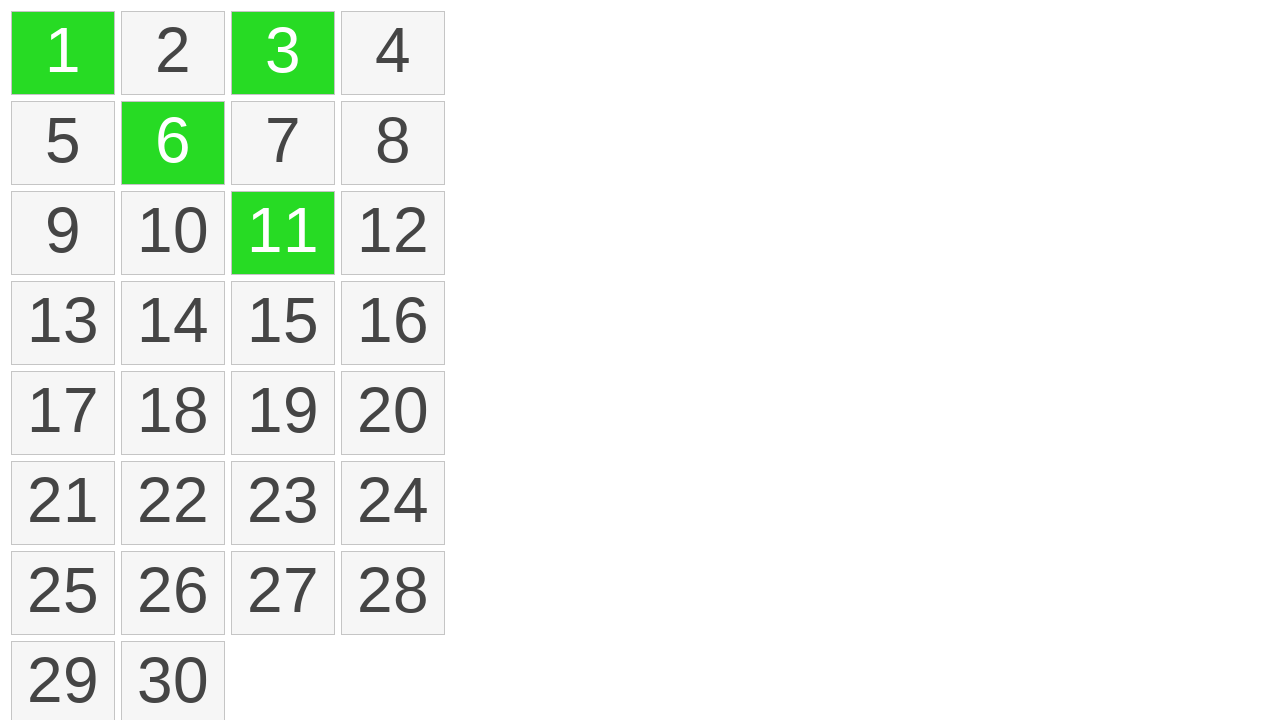

Extracted text content from selected elements
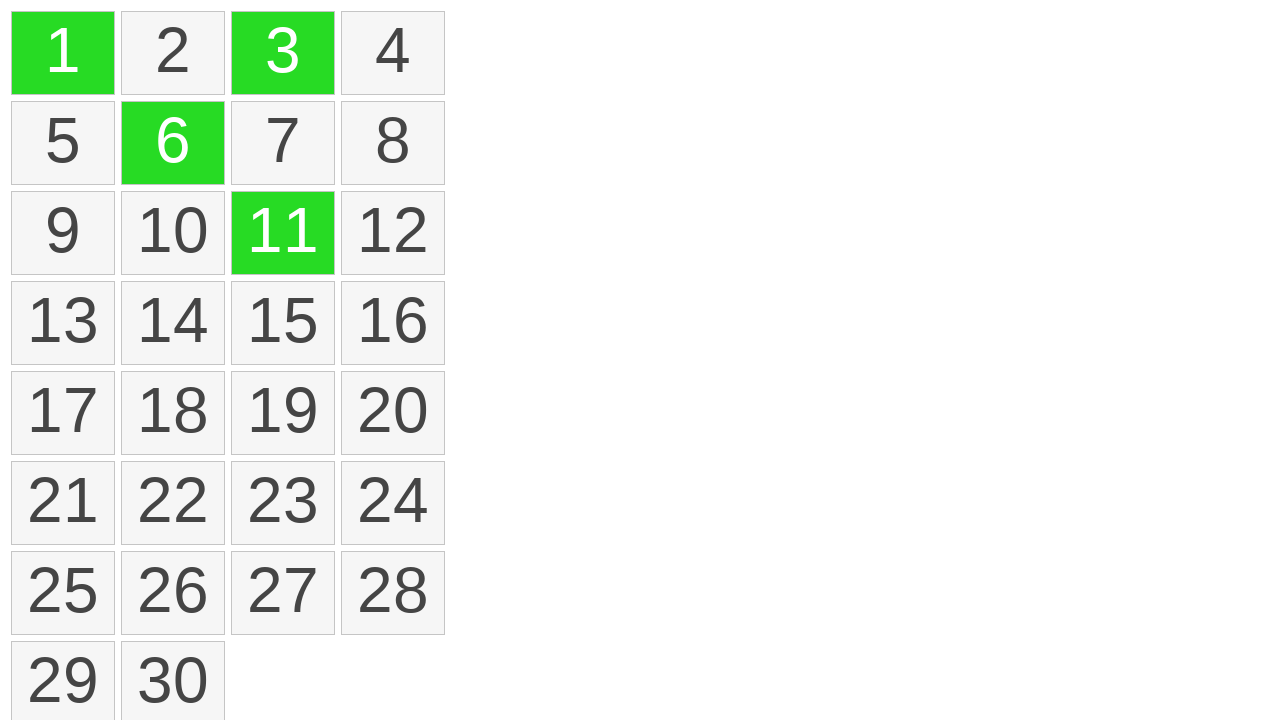

Verified selected elements are [1, 3, 6, 11] as expected
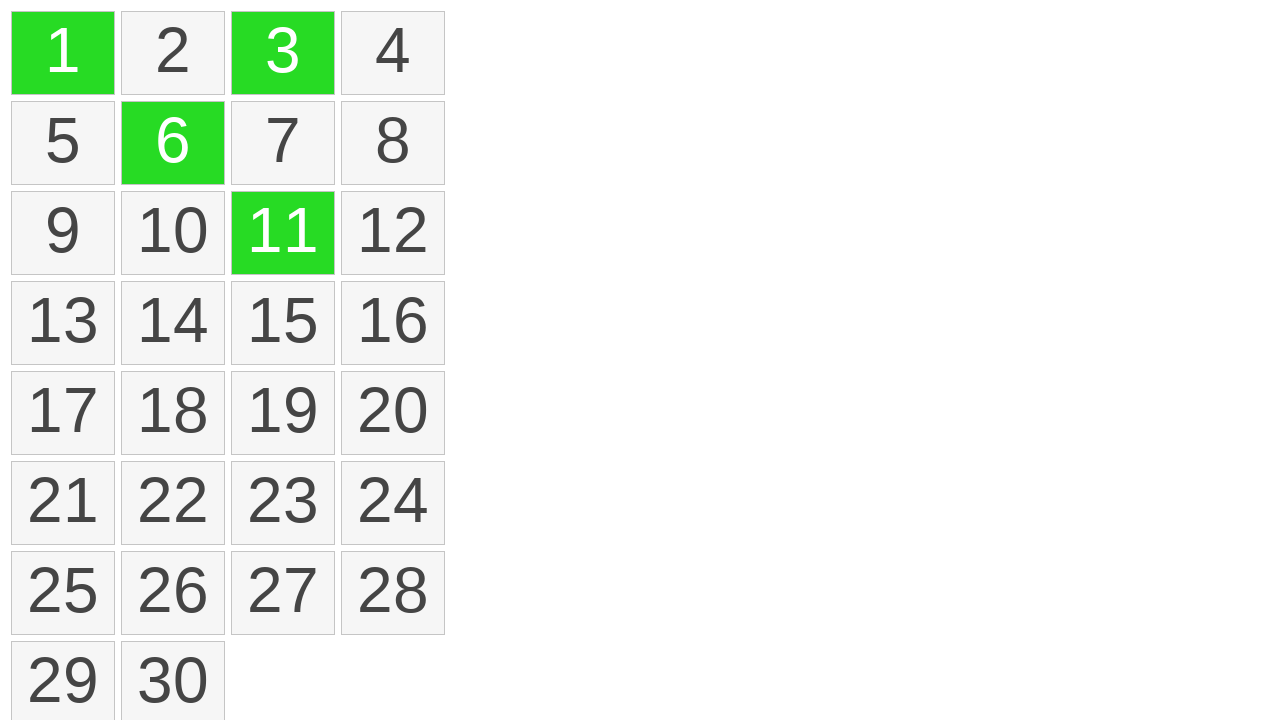

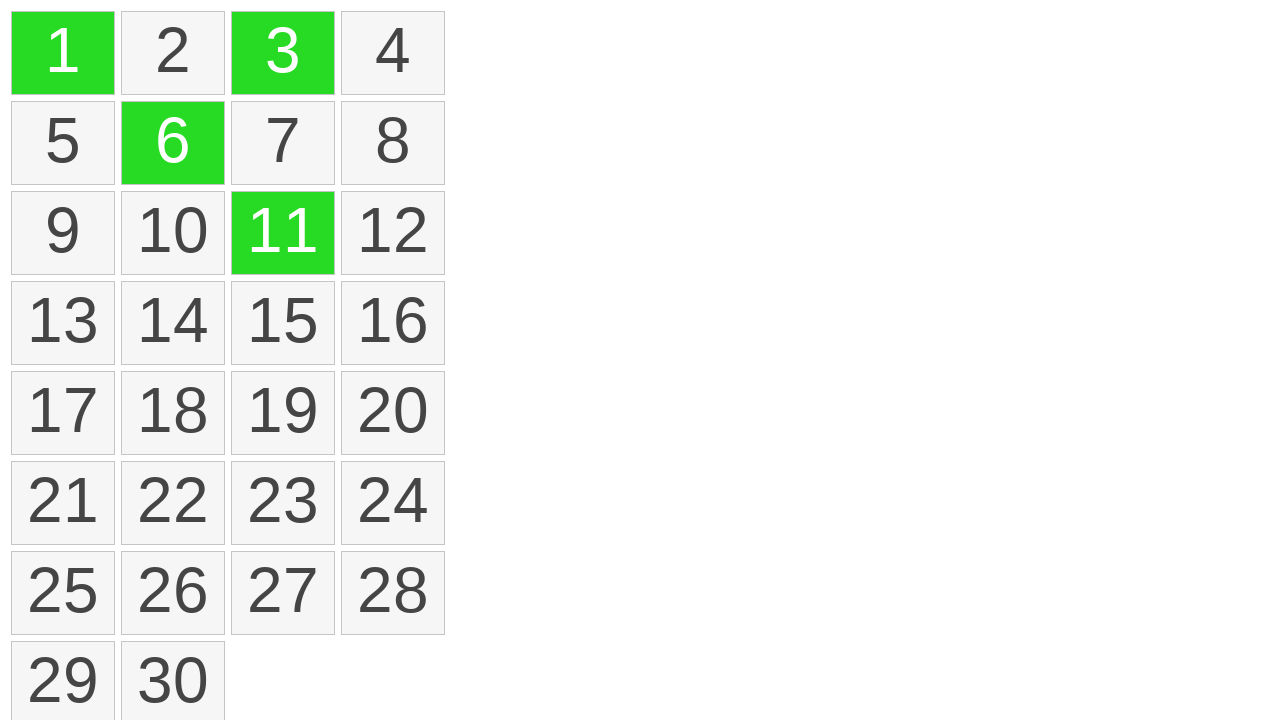